Tests the search functionality on python.org by entering "documentation" in the search field and submitting the search form.

Starting URL: http://www.python.org

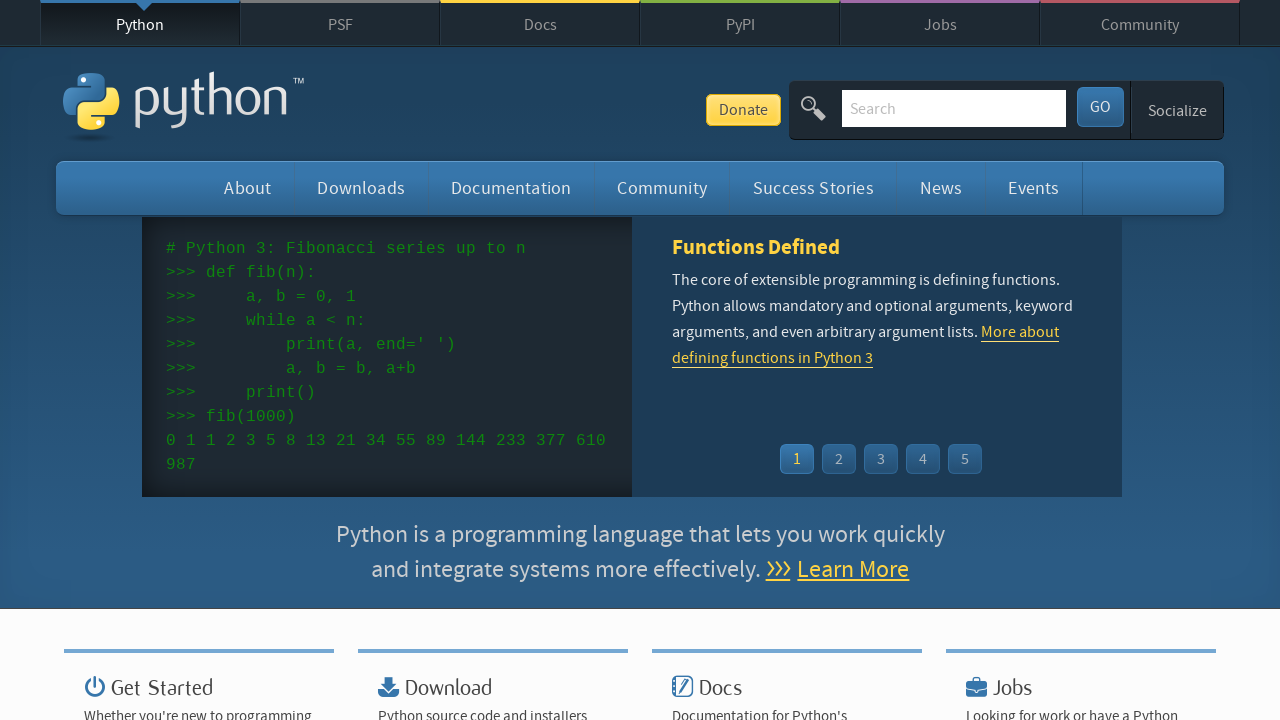

Filled search box with 'documentation' on input[name='q']
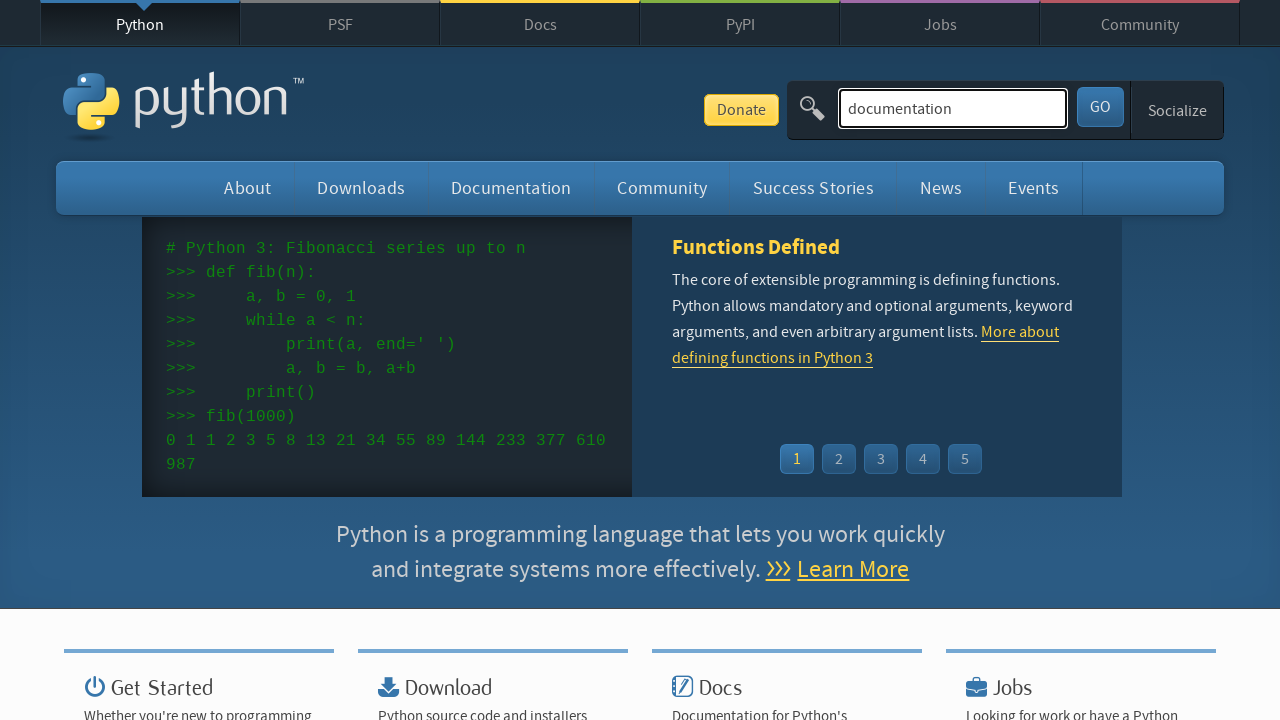

Pressed Enter to submit search form on input[name='q']
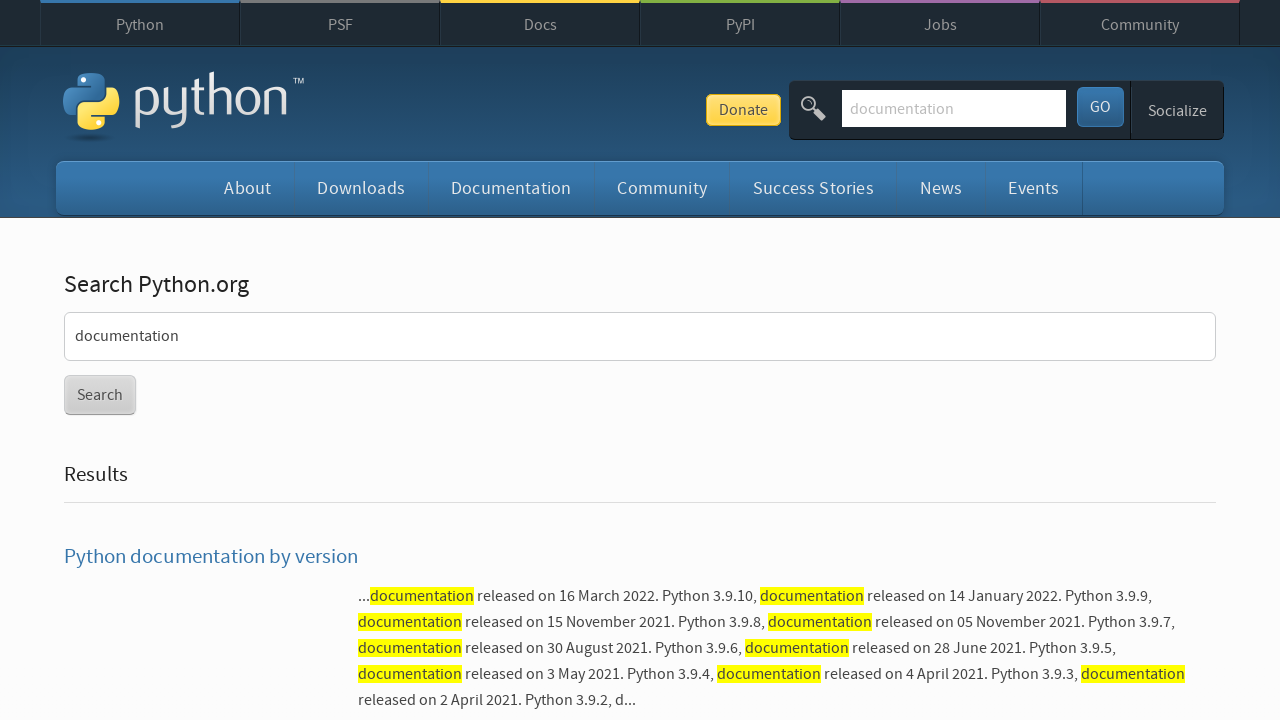

Search results page loaded
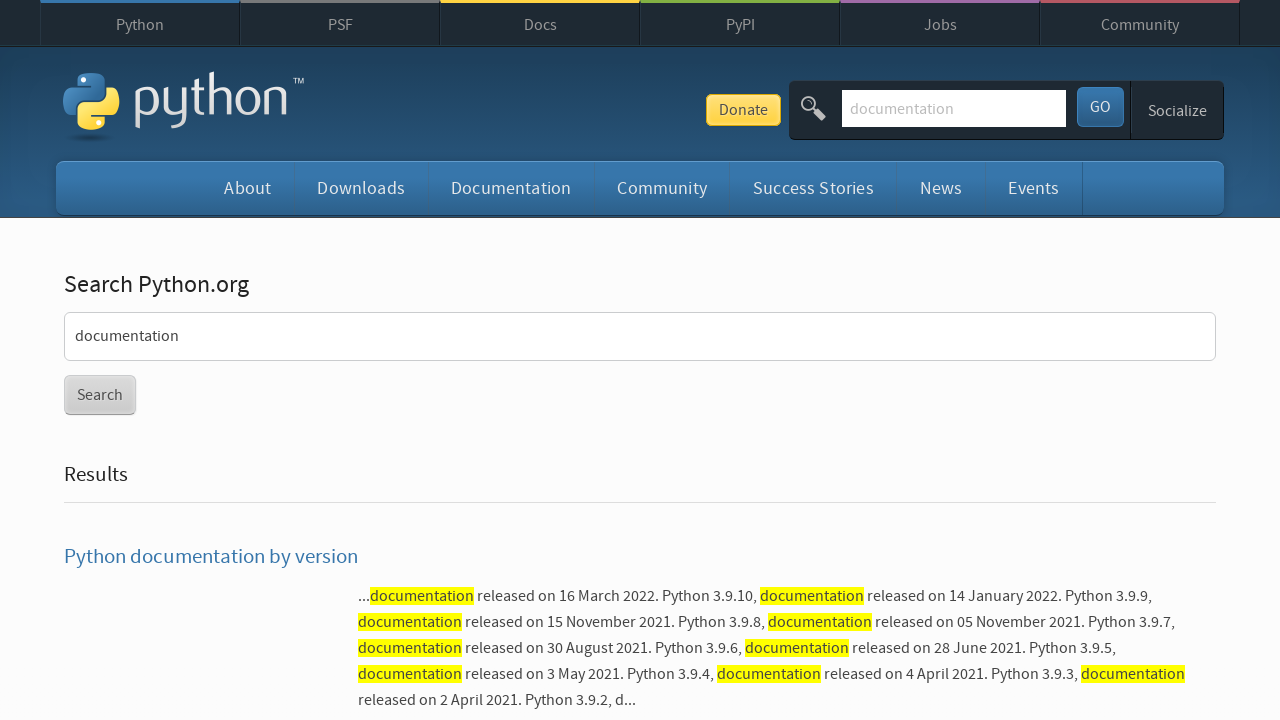

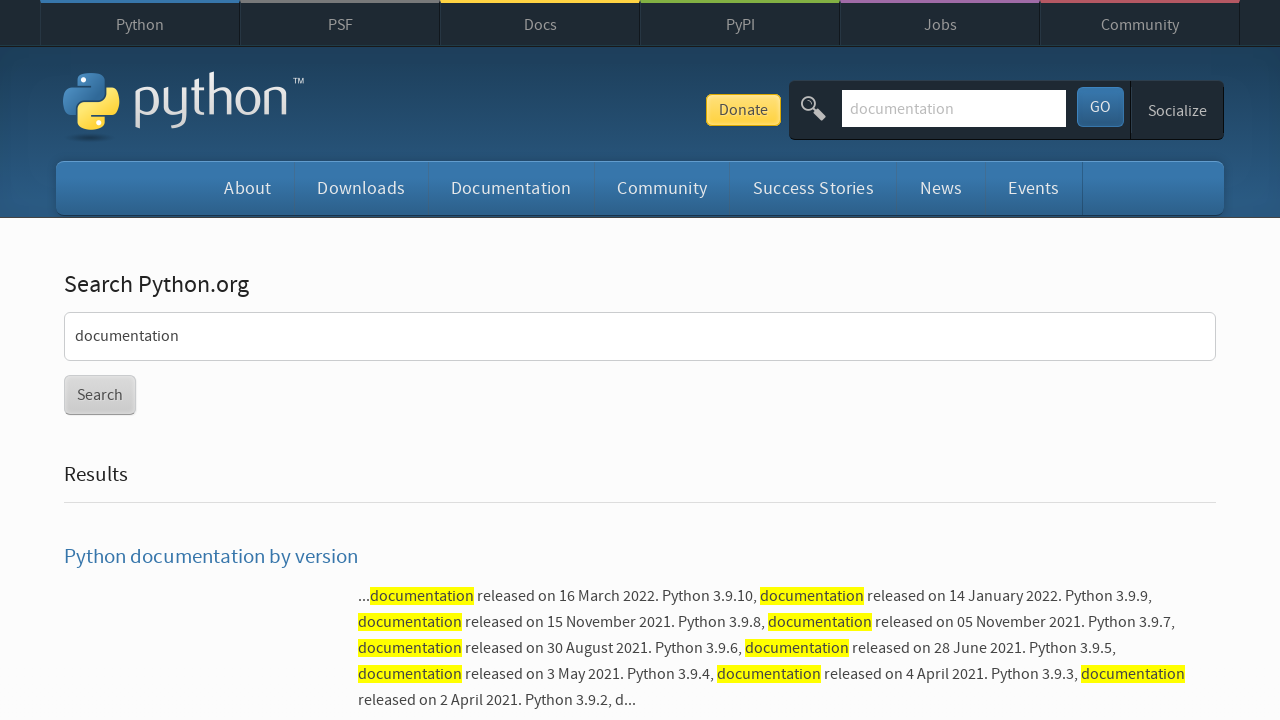